Tests double-click functionality by entering text in a field, double-clicking a copy button, and verifying the text was copied to another field

Starting URL: http://w3schools.com/tags/tryit.asp?filename=tryhtml5_ev_ondblclick3

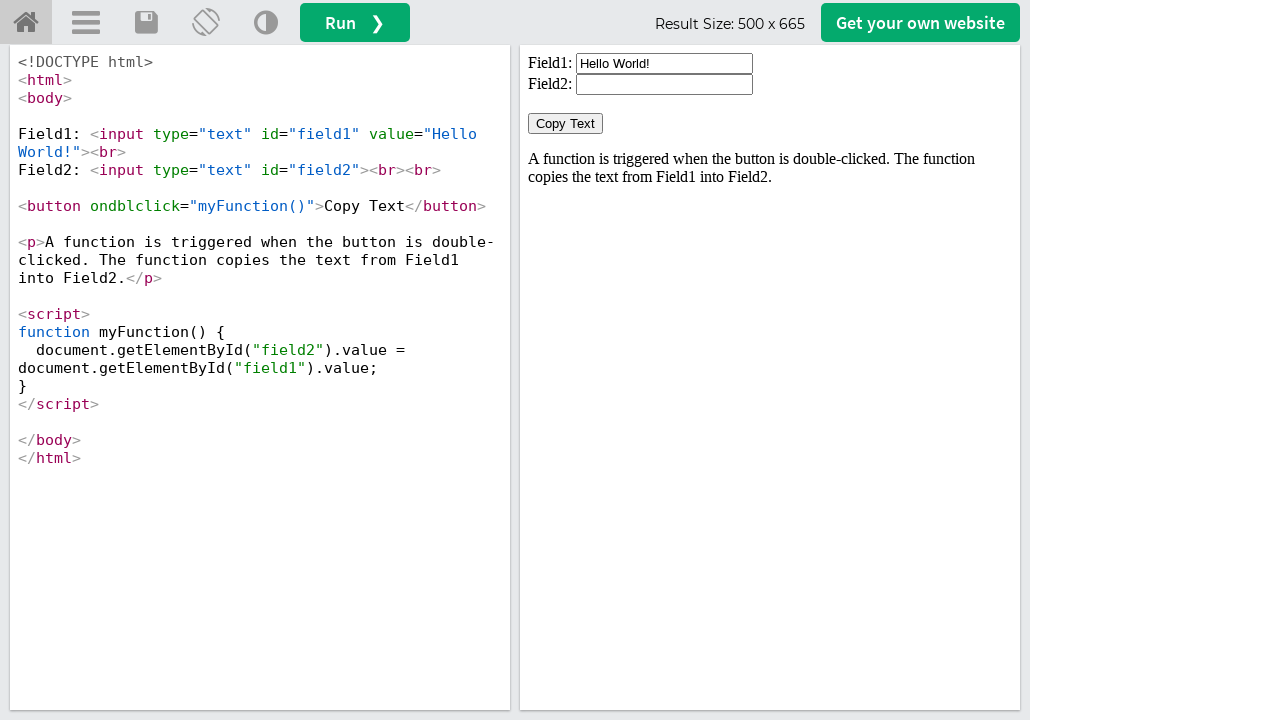

Located iframe containing the demo
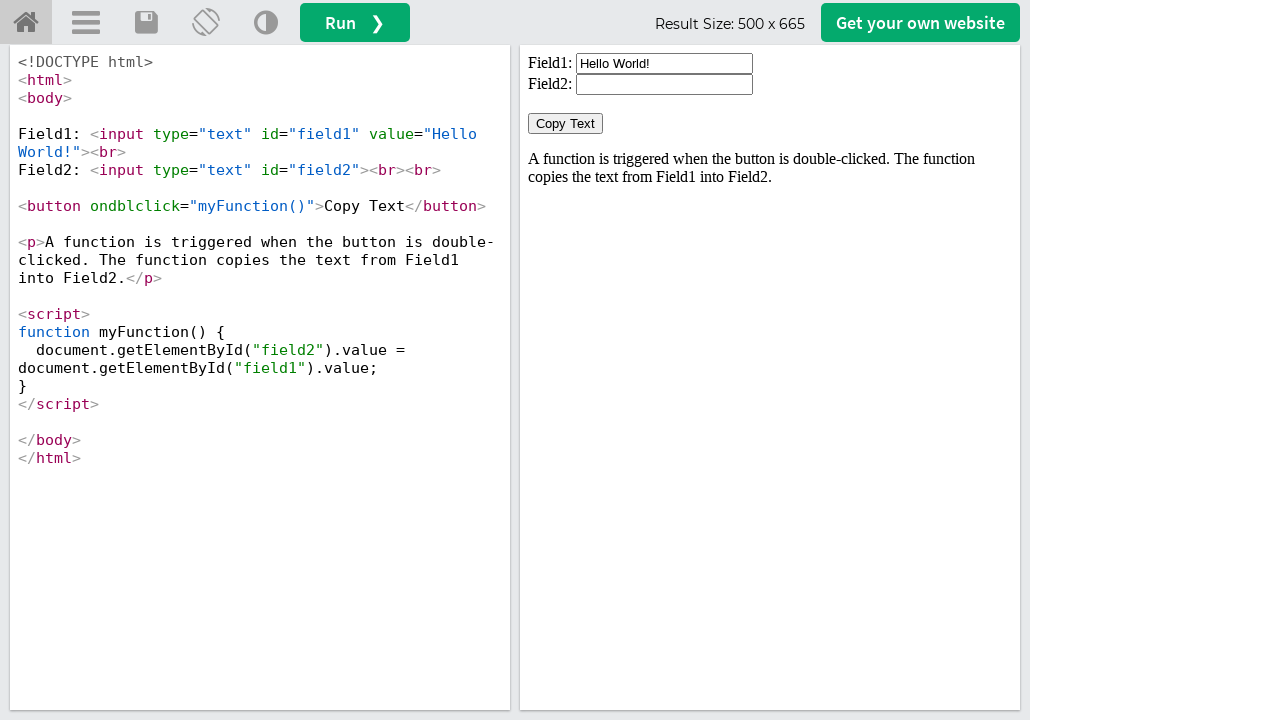

Cleared the first input field on iframe[name='iframeResult'] >> internal:control=enter-frame >> #field1
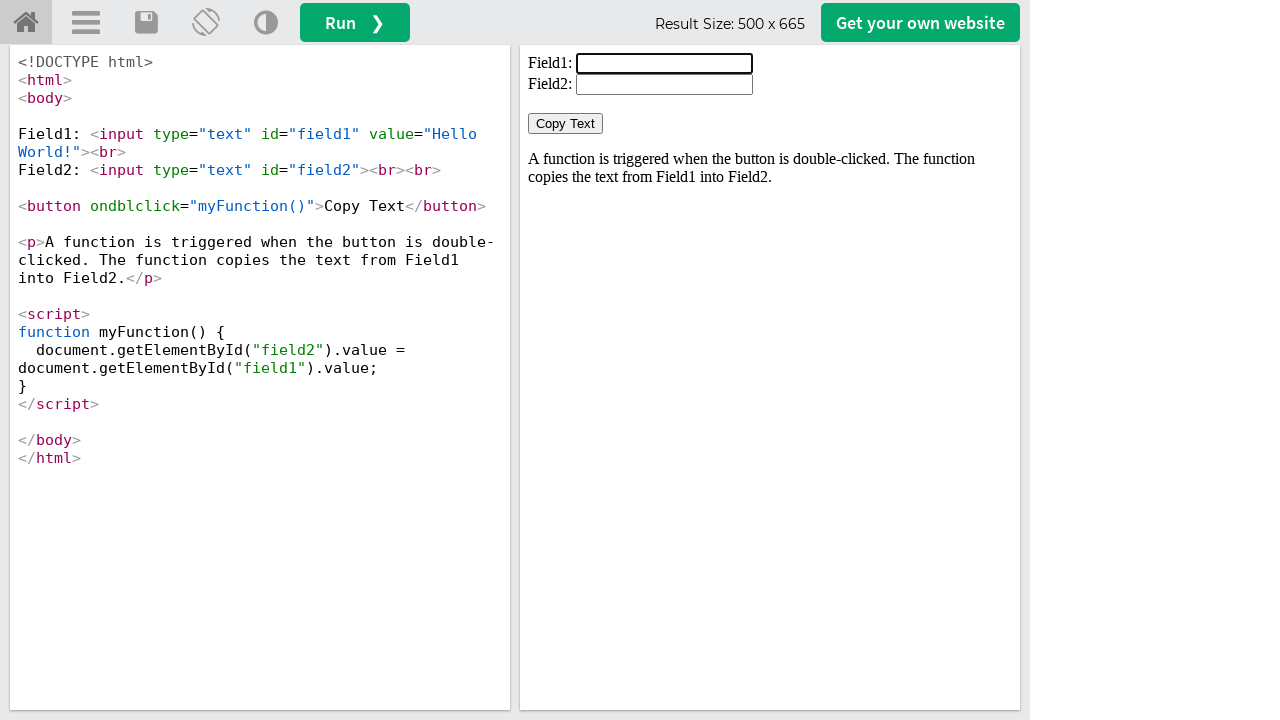

Filled first field with 'Hola' on iframe[name='iframeResult'] >> internal:control=enter-frame >> #field1
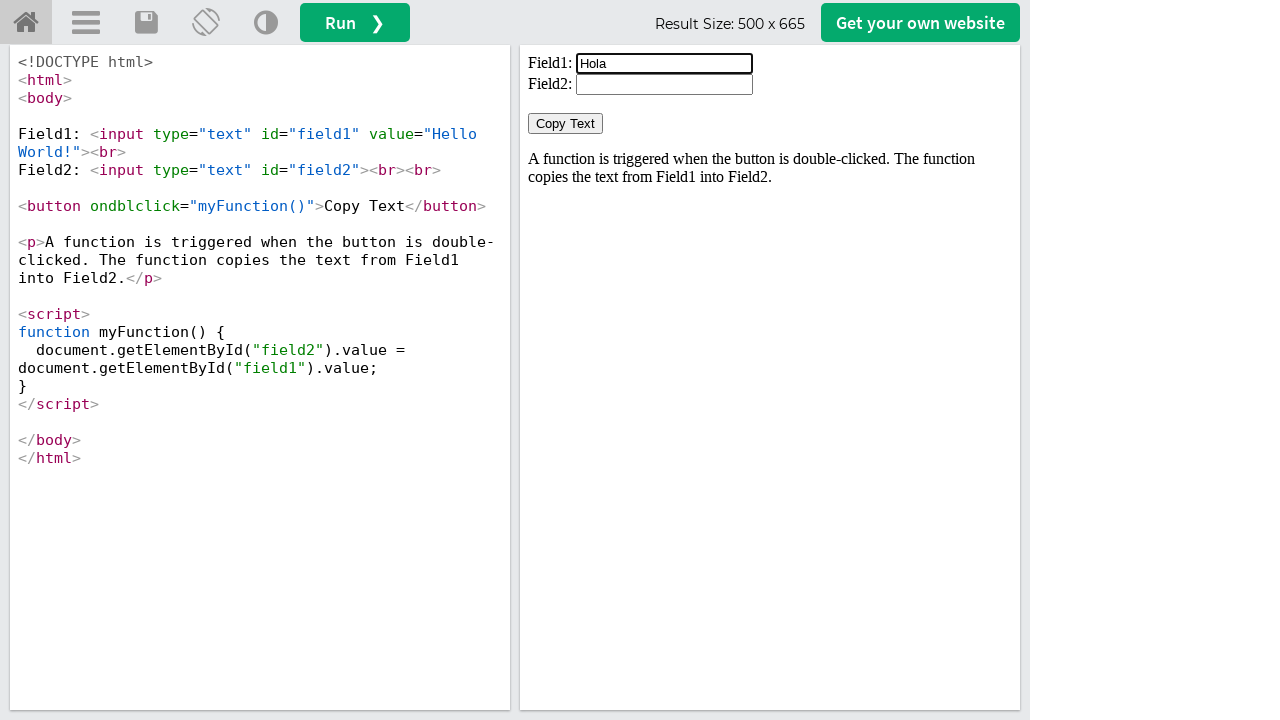

Double-clicked the 'Copy Text' button at (566, 124) on iframe[name='iframeResult'] >> internal:control=enter-frame >> button:has-text('
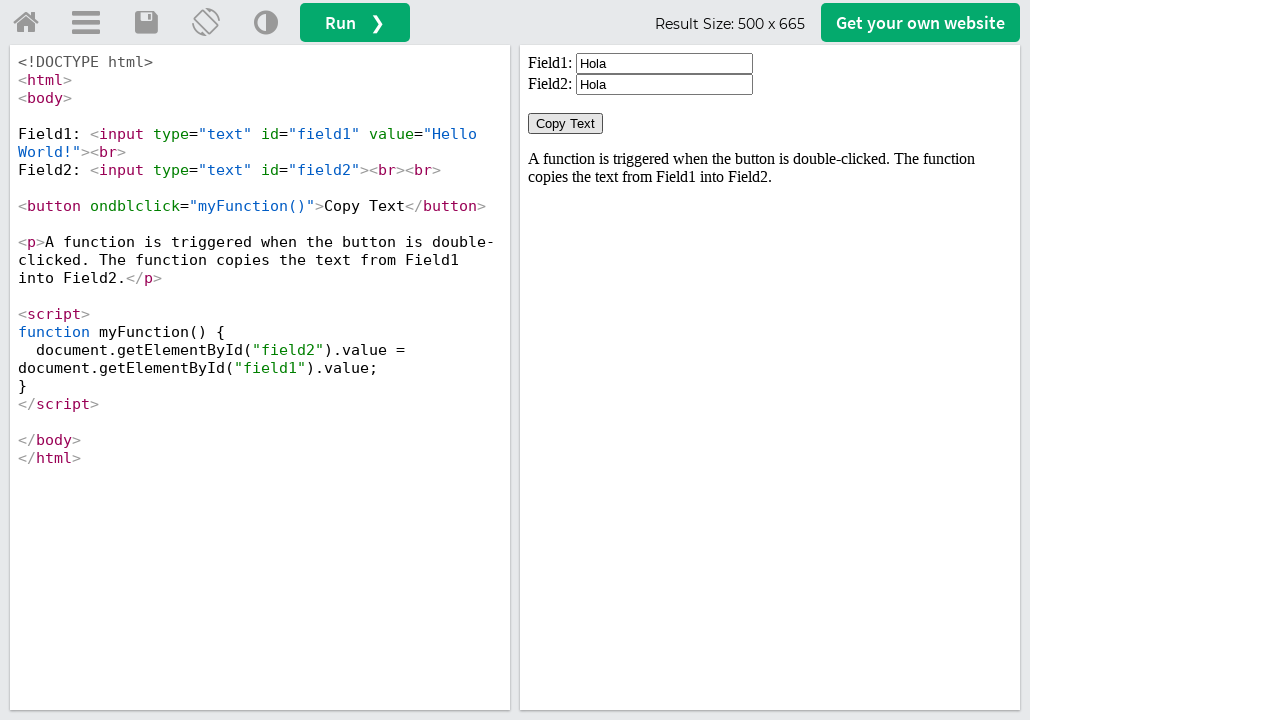

Retrieved value from second field
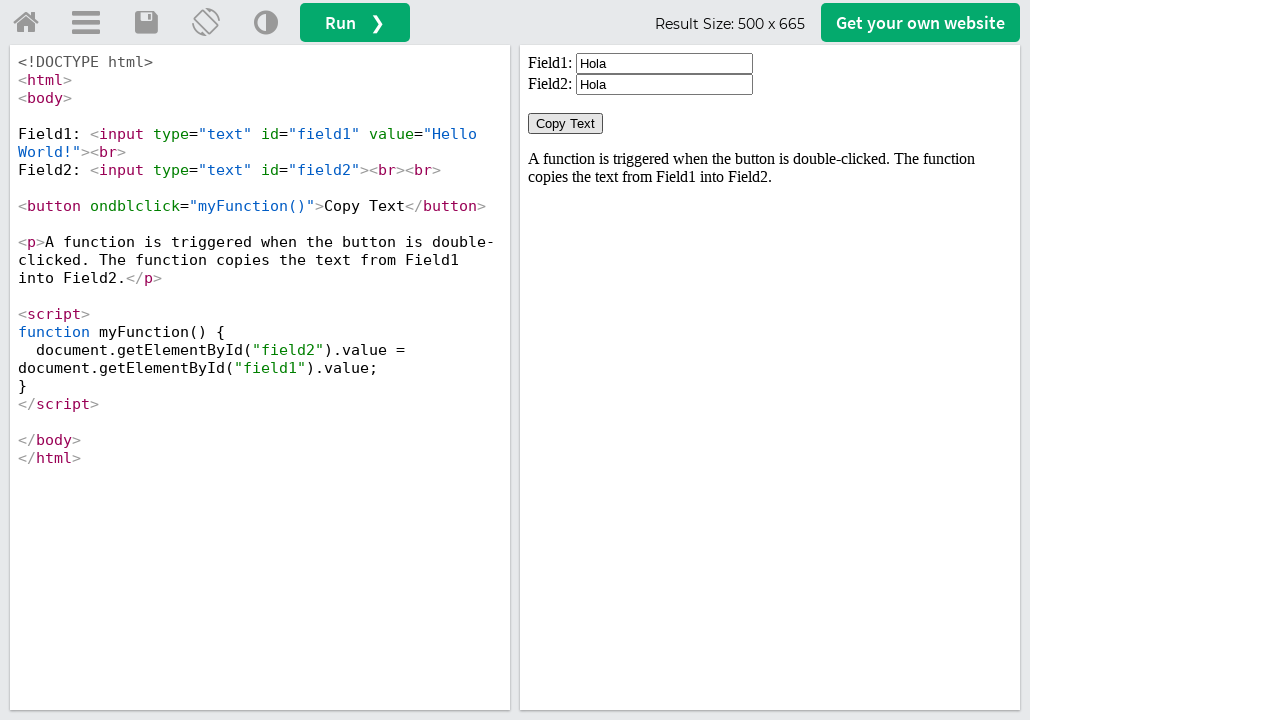

Verified that 'Hola' was successfully copied to the second field
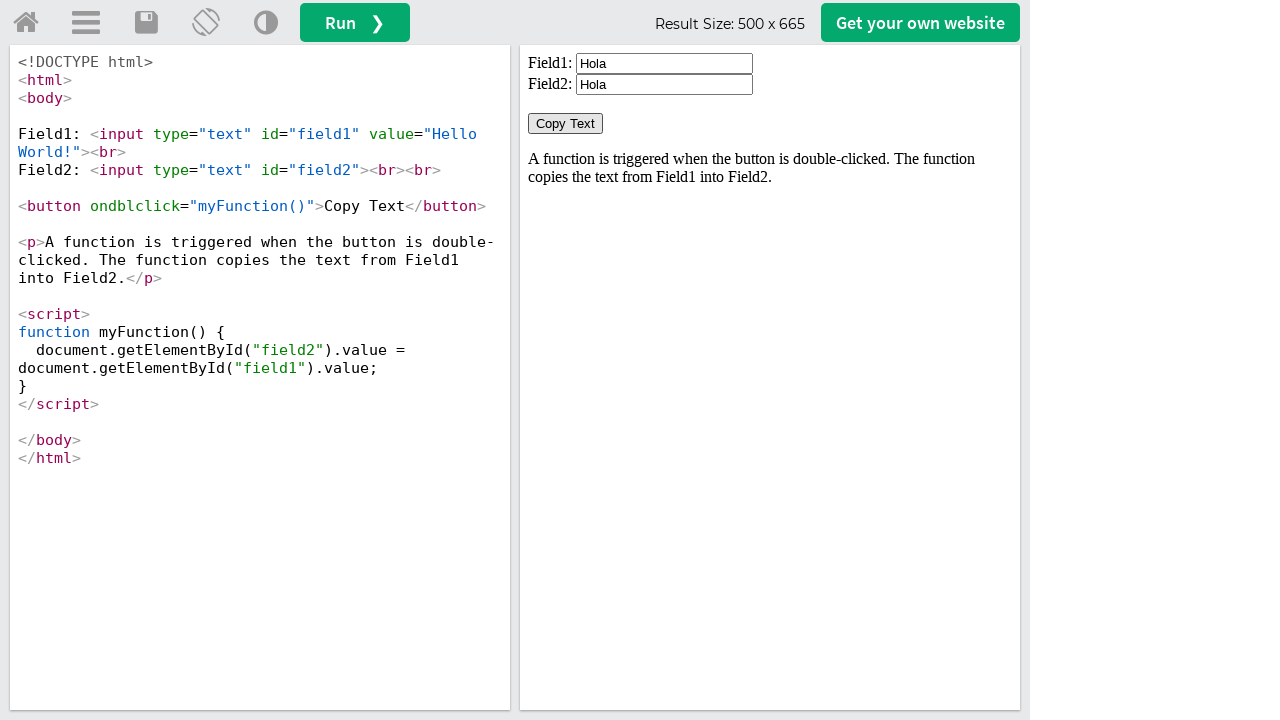

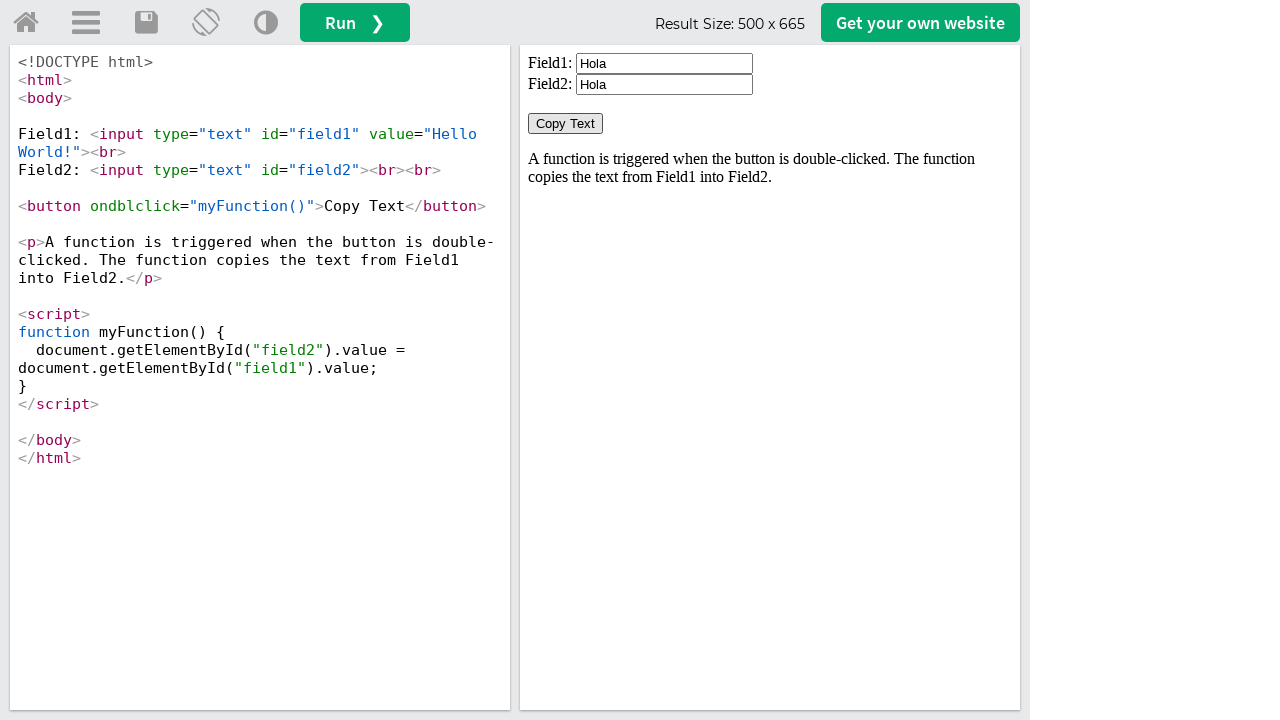